Navigates to the Form Authentication page and verifies the page title

Starting URL: https://the-internet.herokuapp.com/

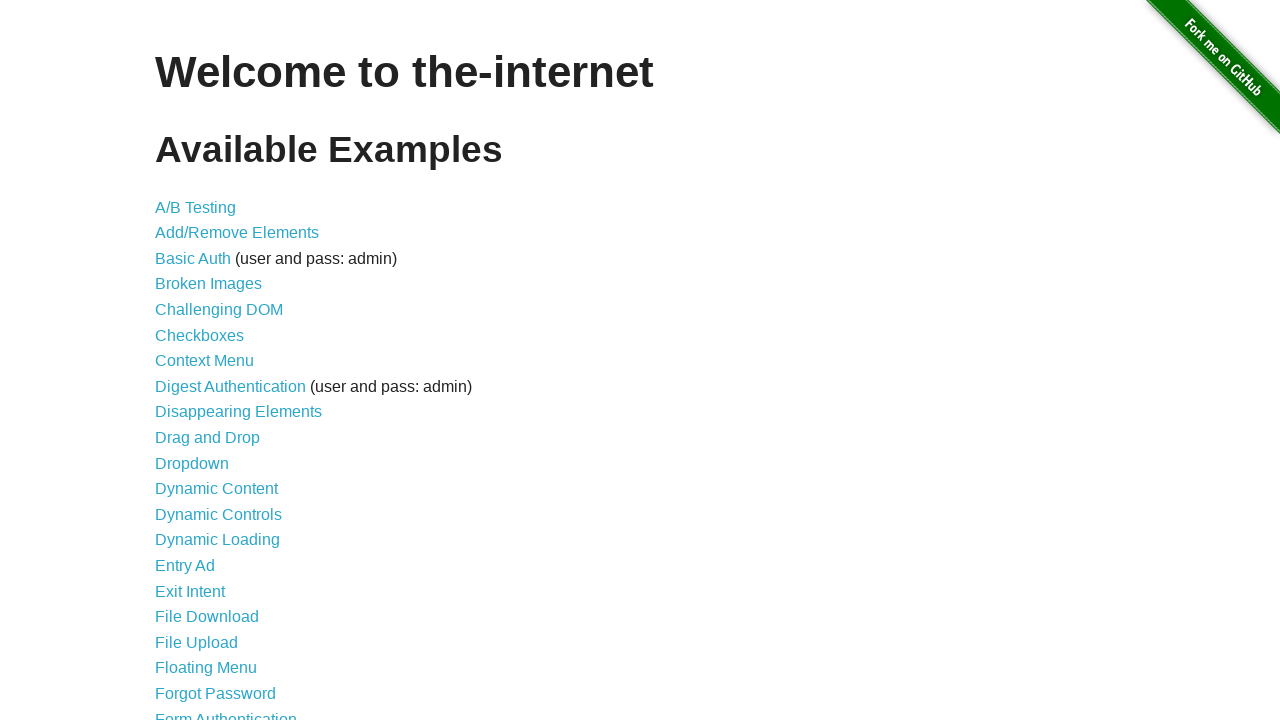

Clicked on Form Authentication link at (226, 712) on a:text('Form Authentication')
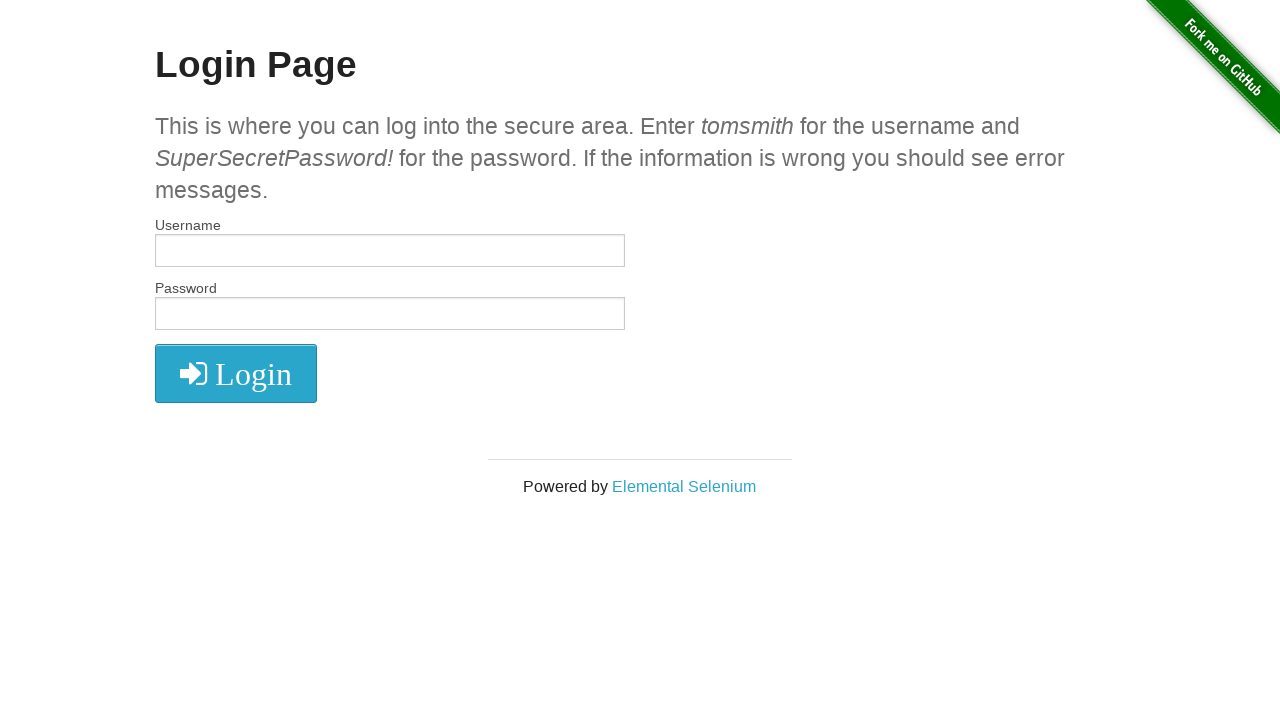

Form Authentication page loaded (DOM content ready)
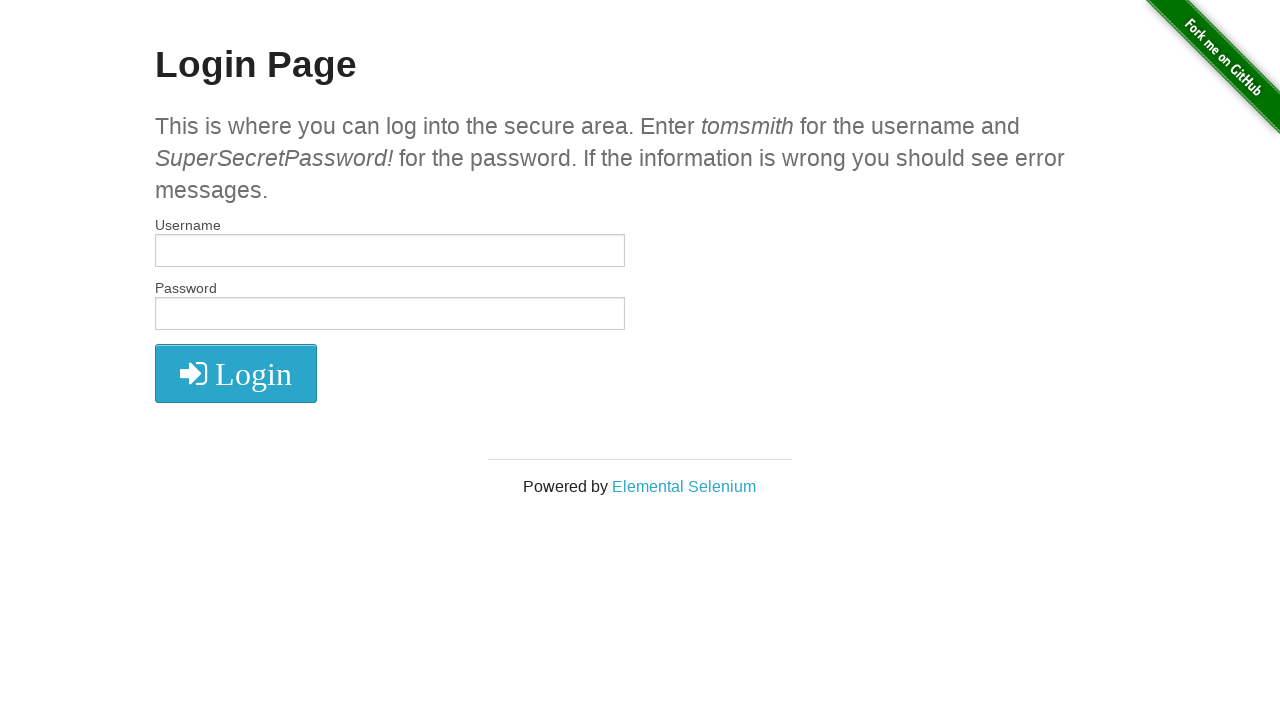

Verified page title is 'The Internet'
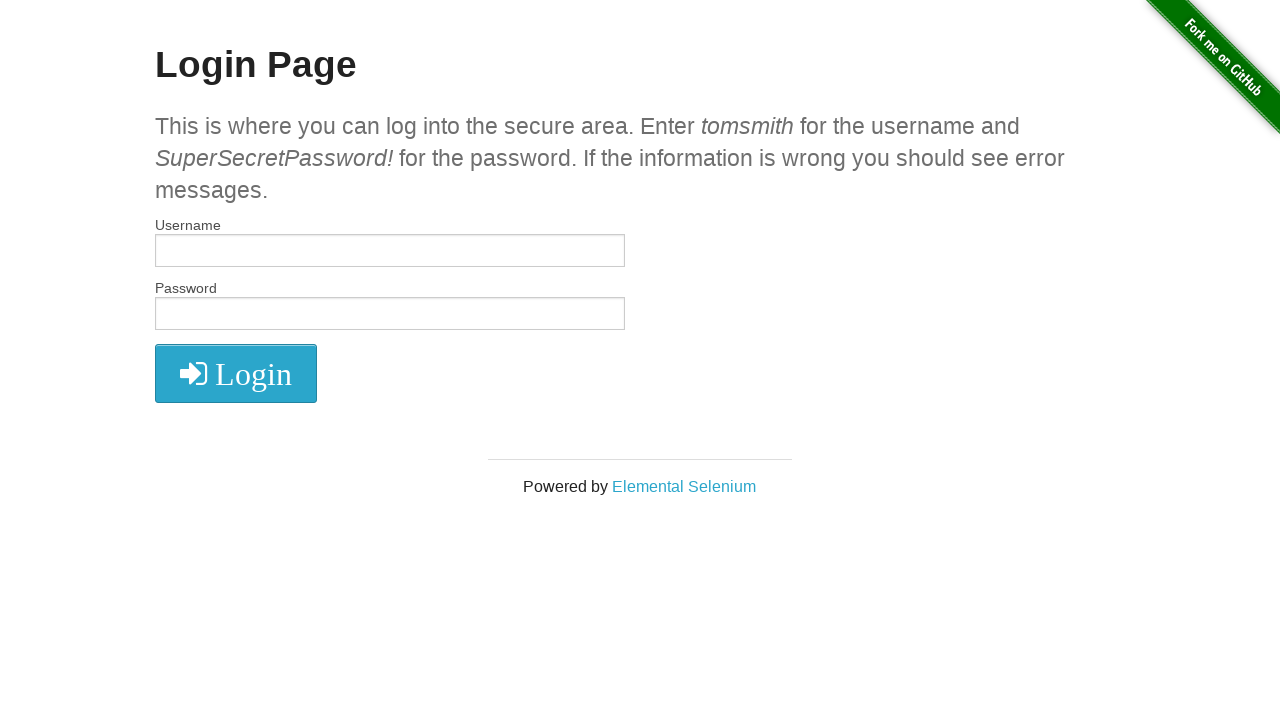

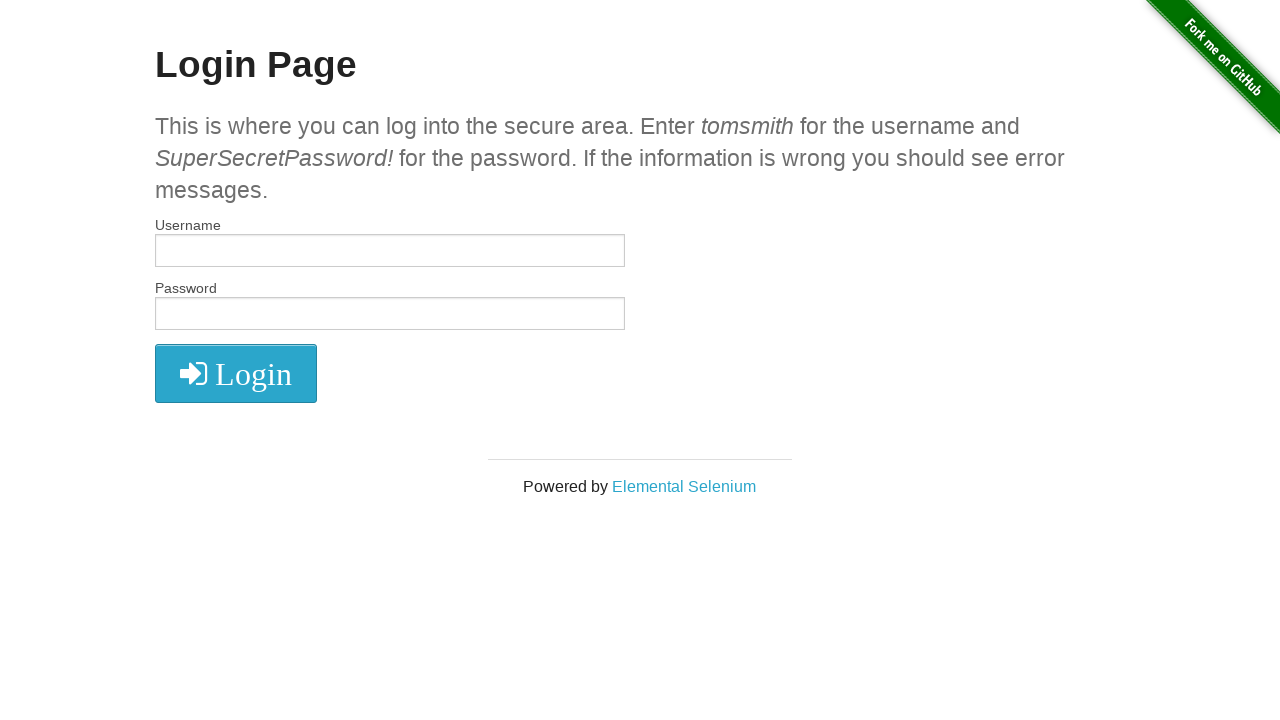